Tests the registration form on Adactin Hotel App by filling in username, password, and email fields

Starting URL: https://adactinhotelapp.com/Register.php

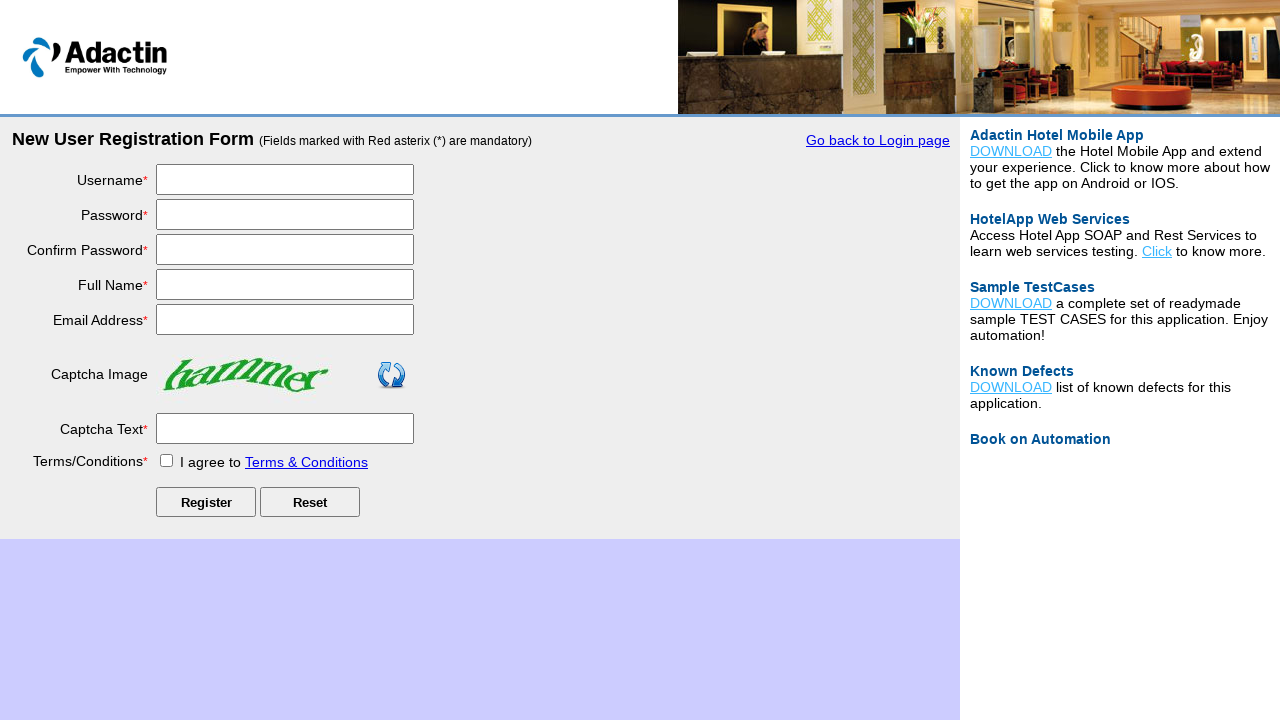

Navigated to Adactin Hotel App registration page
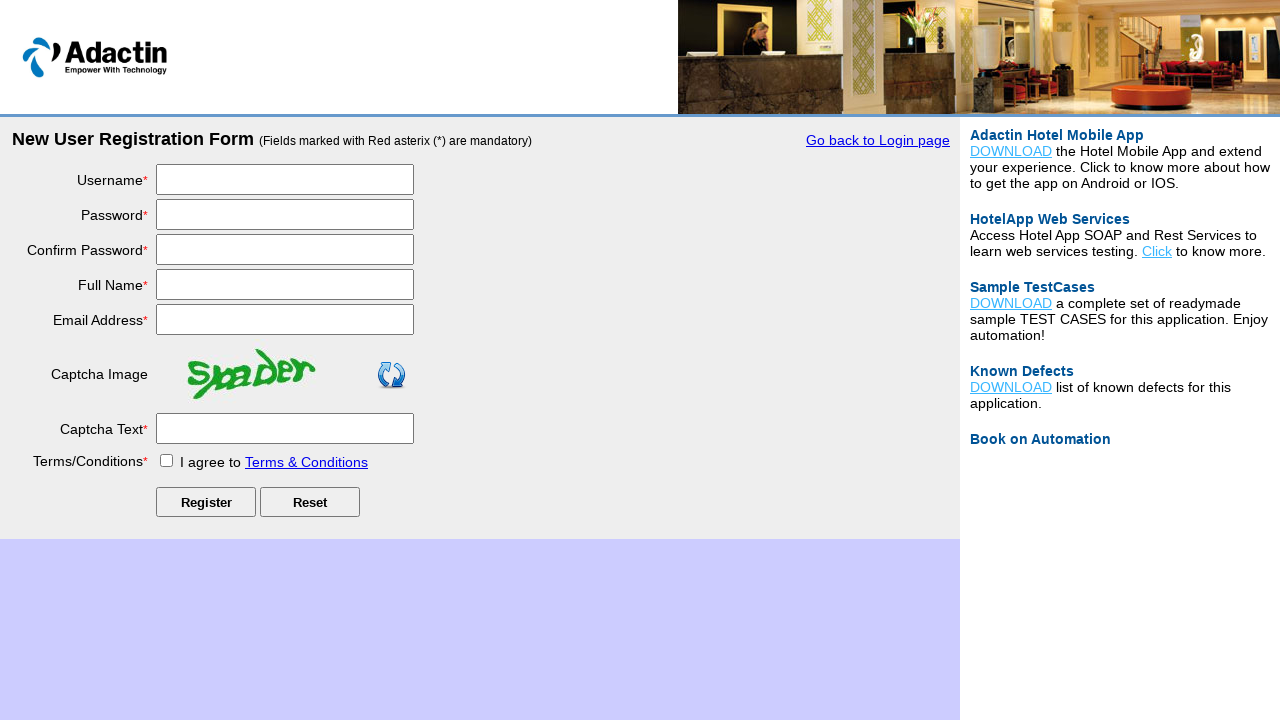

Filled username field with 'testuser_marco87' on #username
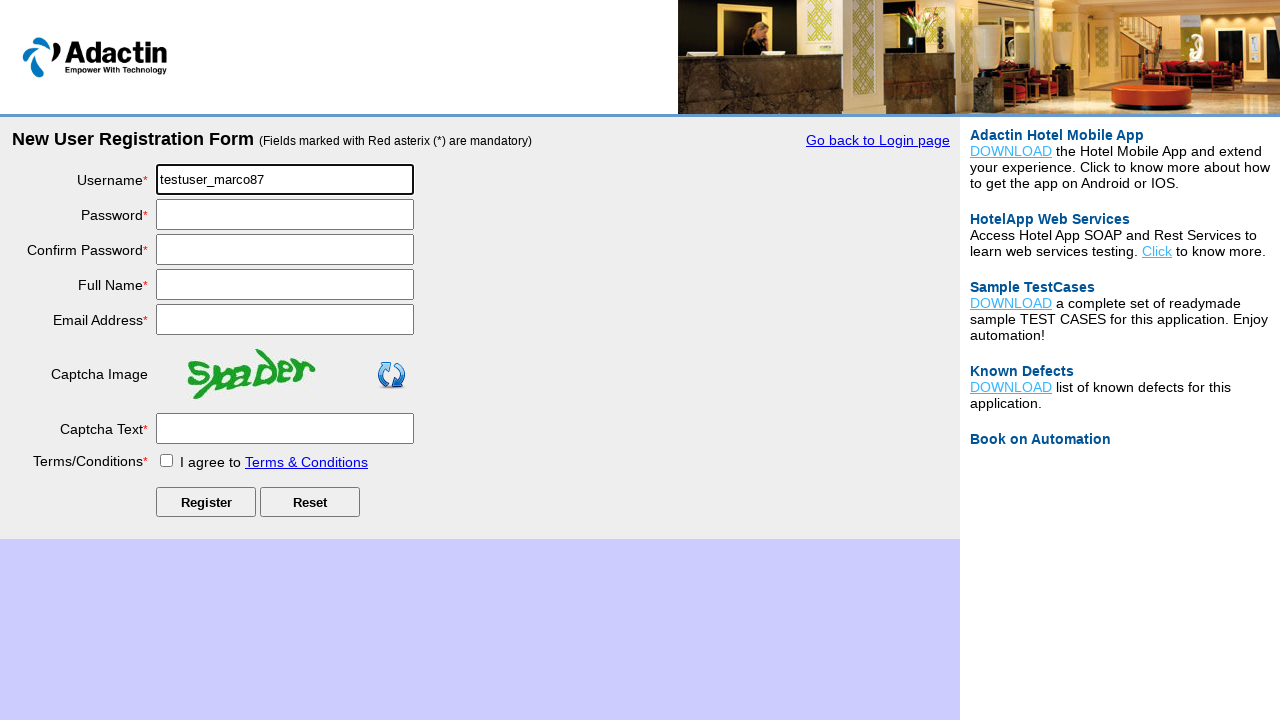

Filled password field with 'SecurePass2024!' on #password
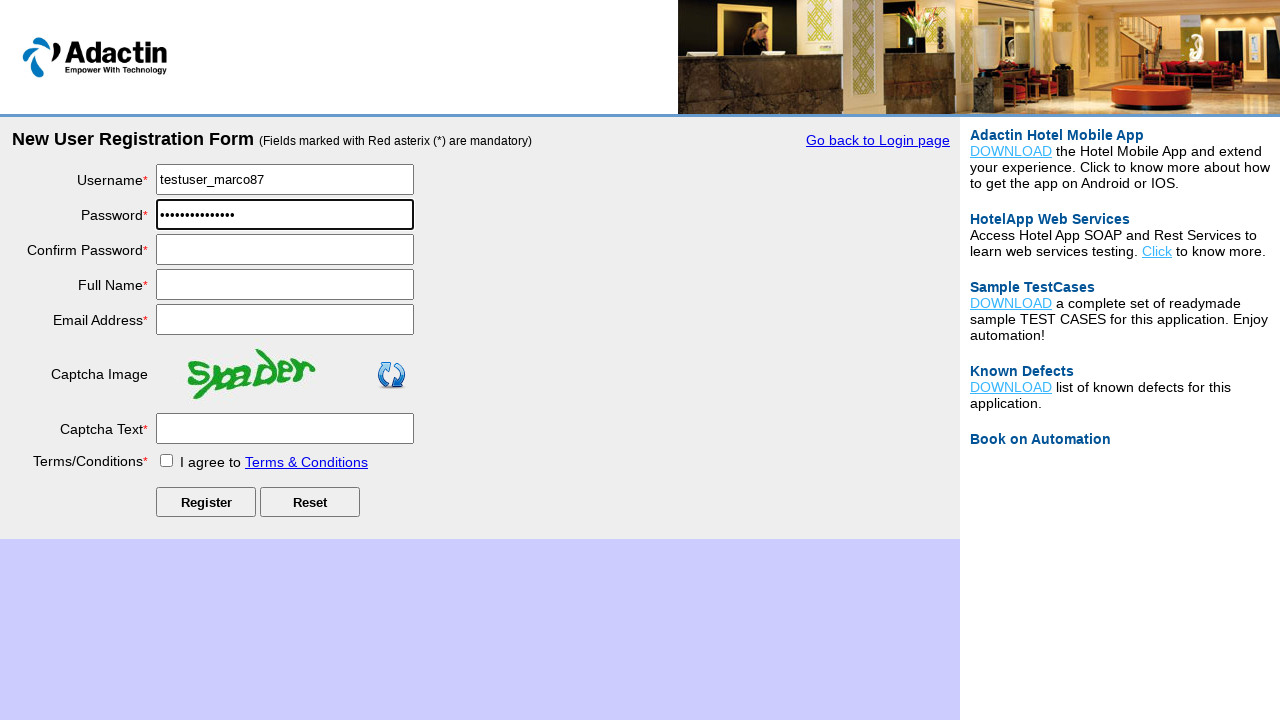

Filled email field with 'marco.test87@example.com' on .reg_input
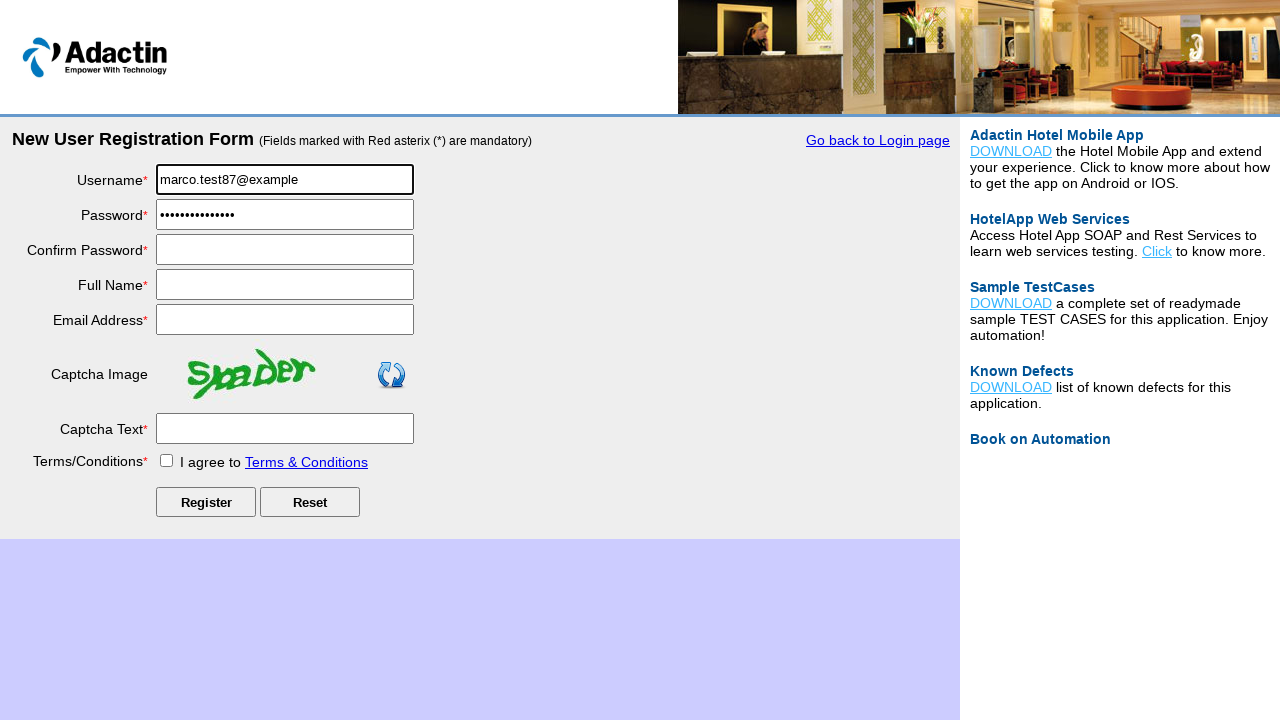

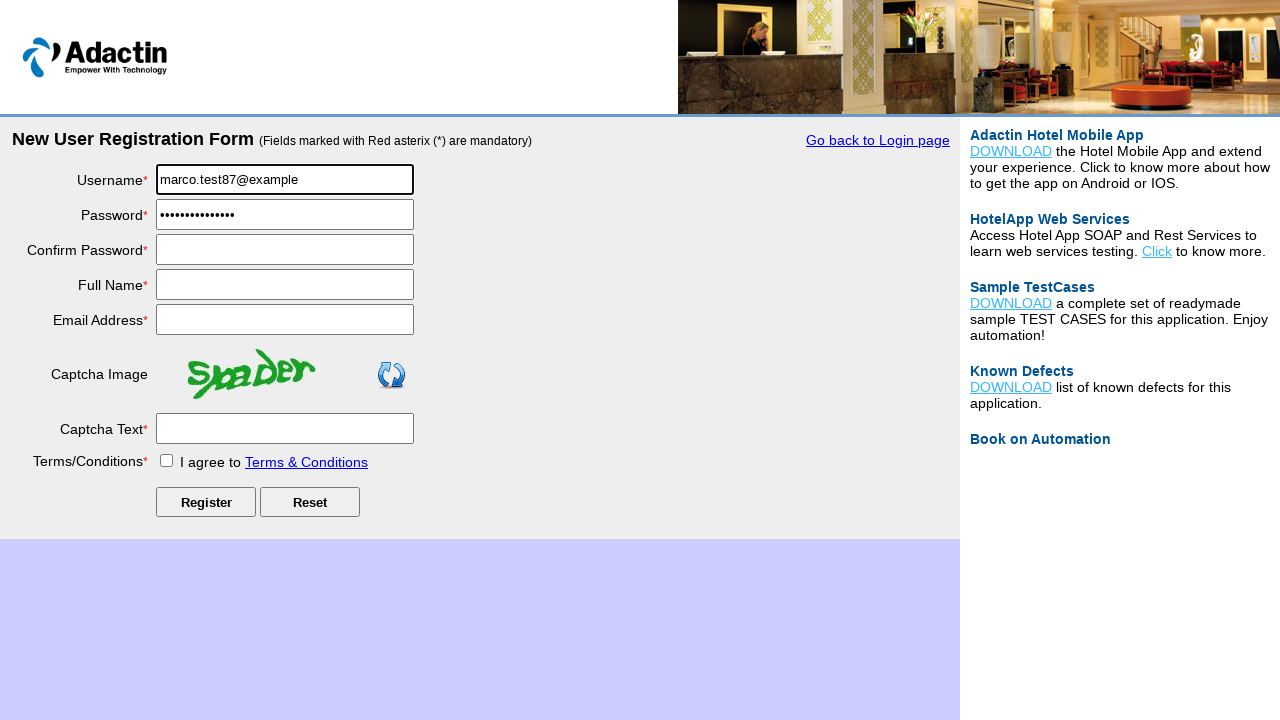